Tests dropdown selection using Selenium's Select helper to choose "Option 1" by visible text, then verifies the selection.

Starting URL: http://the-internet.herokuapp.com/dropdown

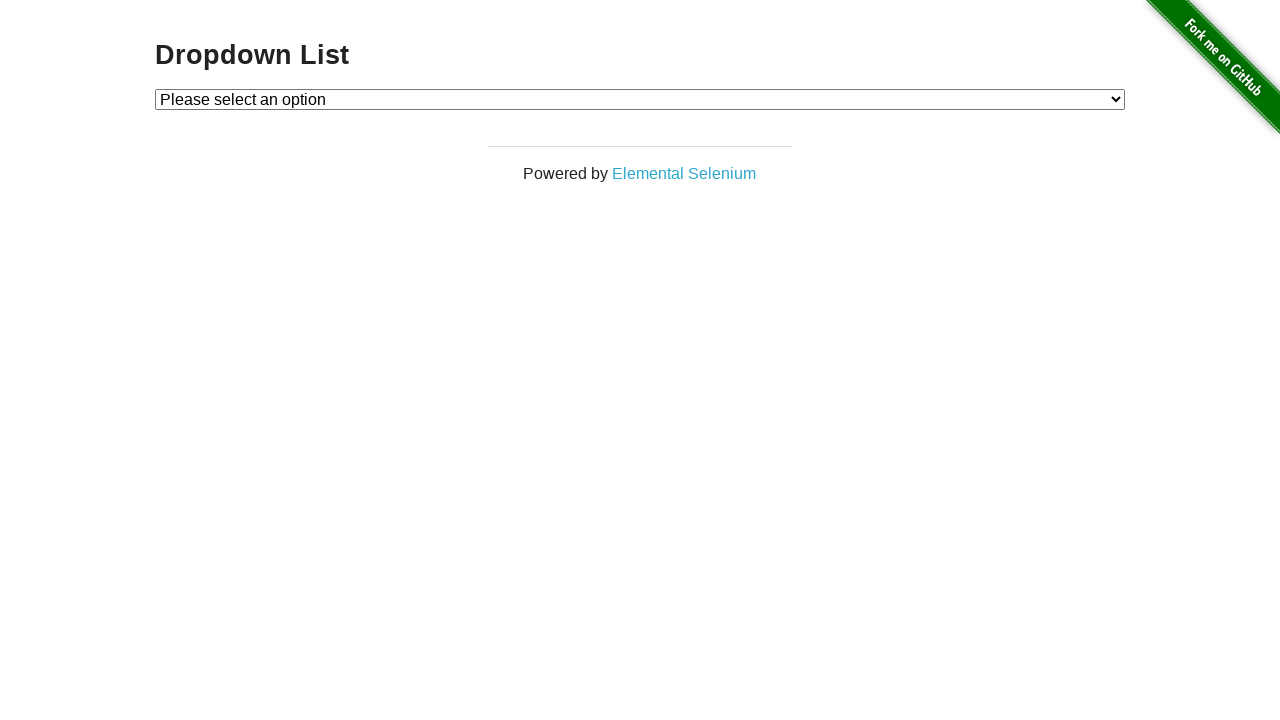

Navigated to dropdown test page
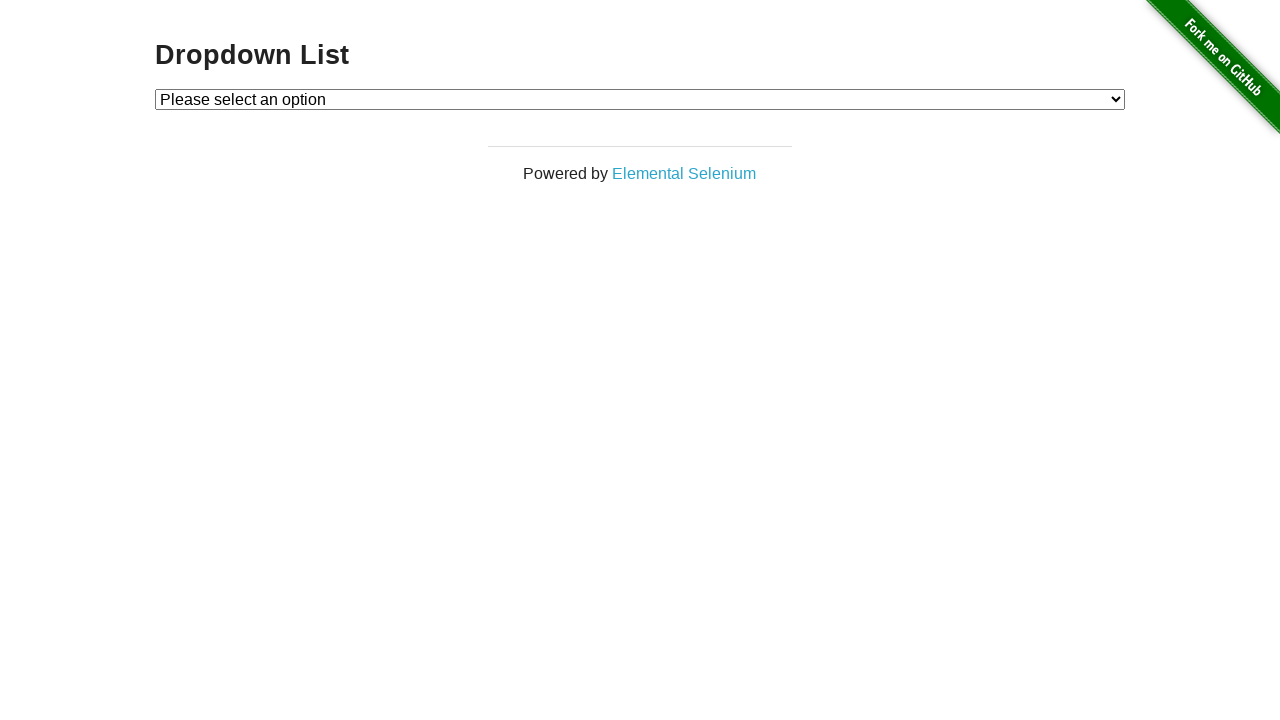

Selected 'Option 1' from dropdown using visible text on #dropdown
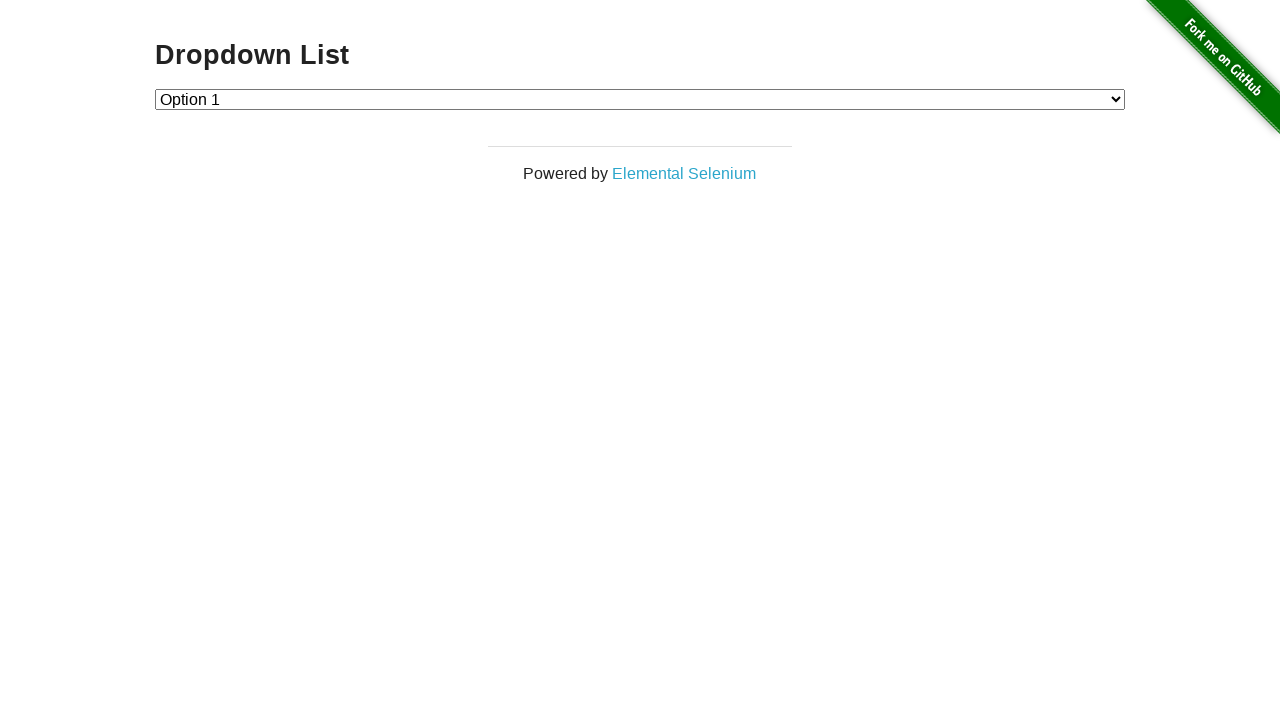

Retrieved selected dropdown option text
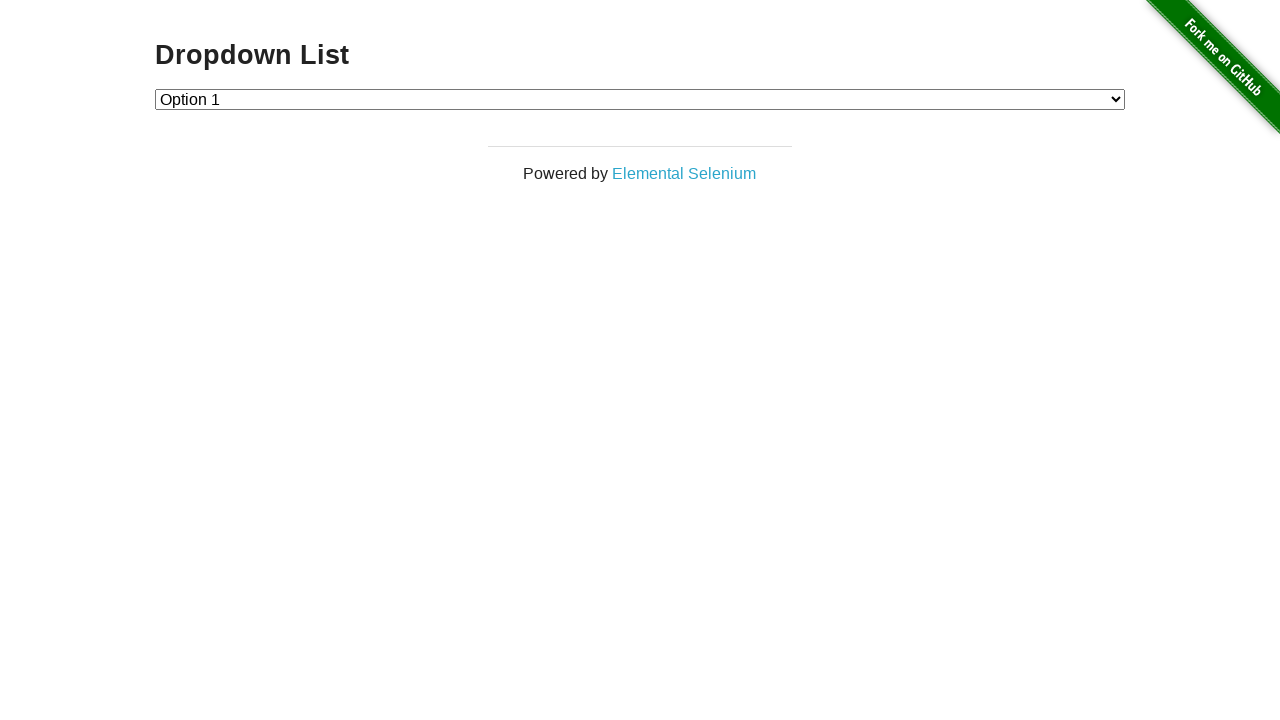

Verified 'Option 1' is correctly selected in dropdown
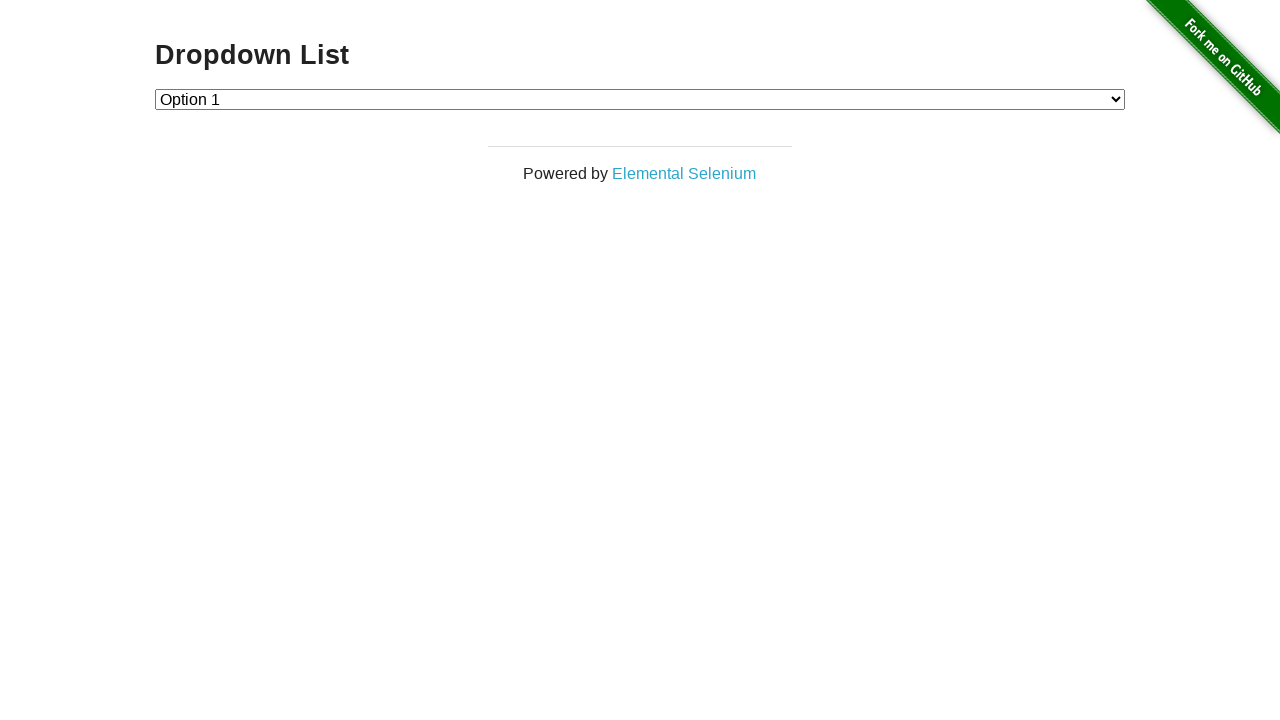

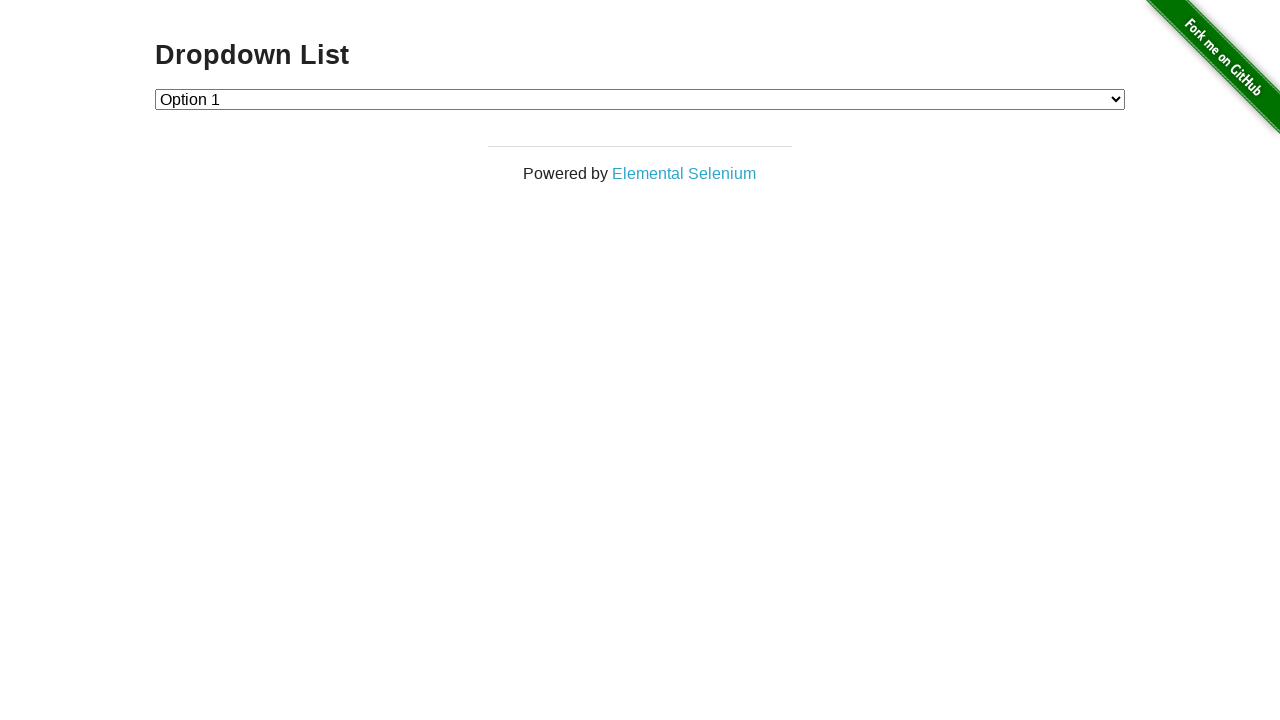